Tests checkbox functionality by clicking the first checkbox and verifying it becomes selected

Starting URL: https://the-internet.herokuapp.com/checkboxes

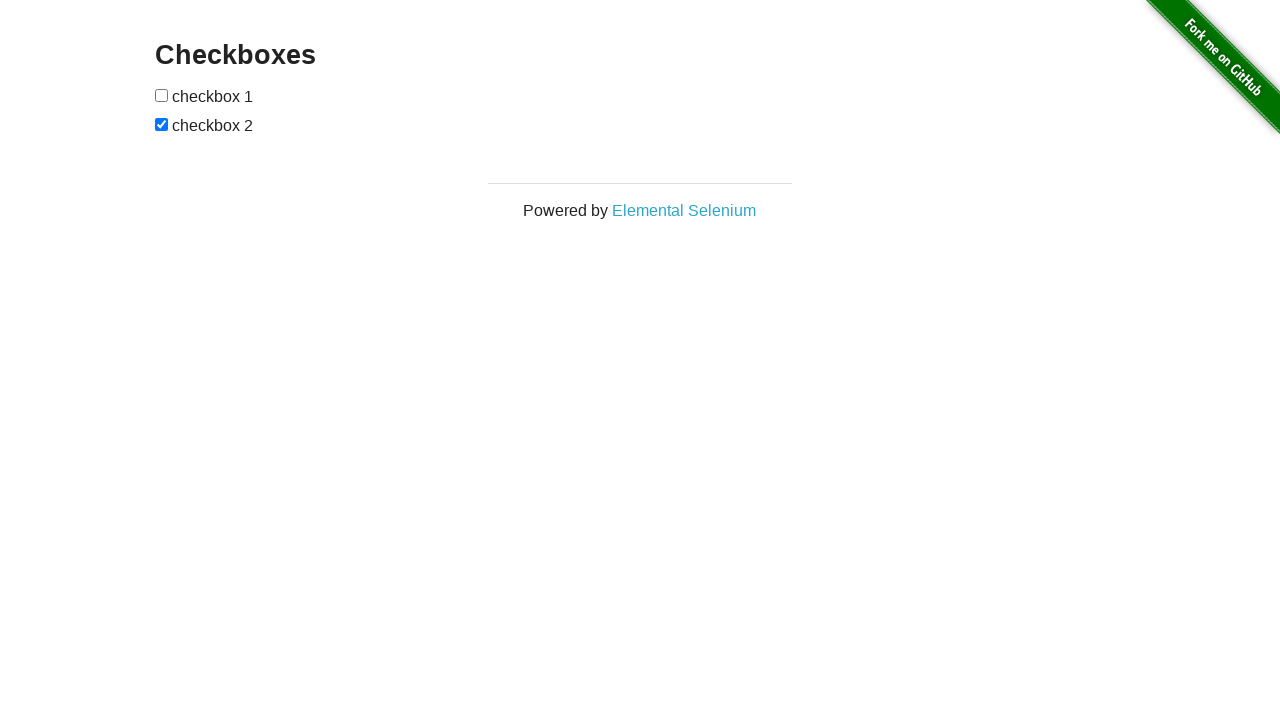

Clicked the first checkbox at (162, 95) on xpath=//*[@id='checkboxes']/input[1]
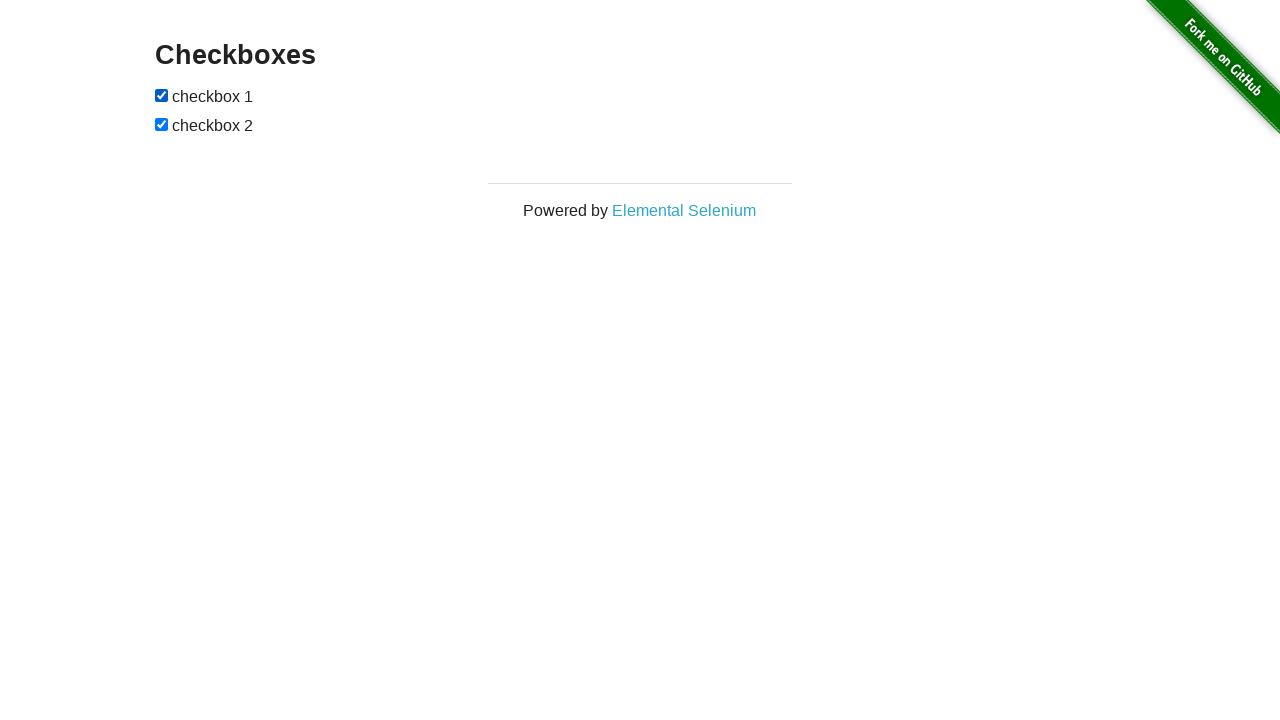

Located the first checkbox element
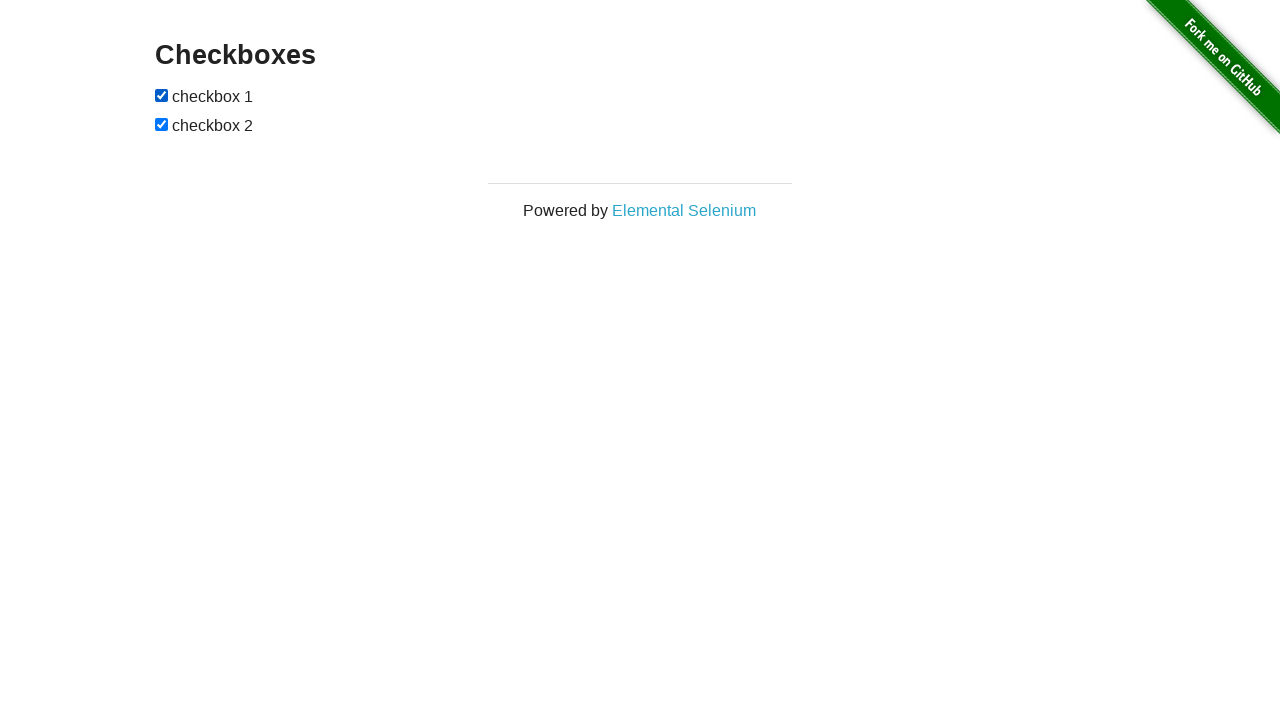

Verified that the first checkbox is now selected
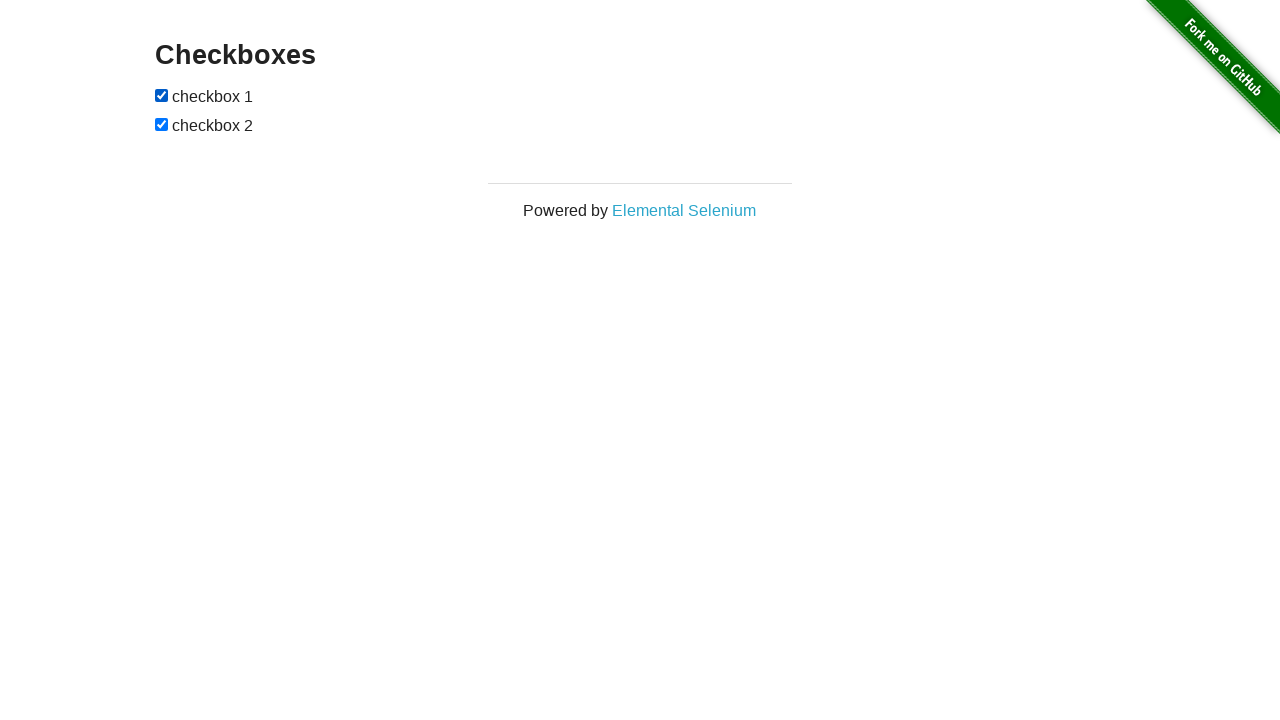

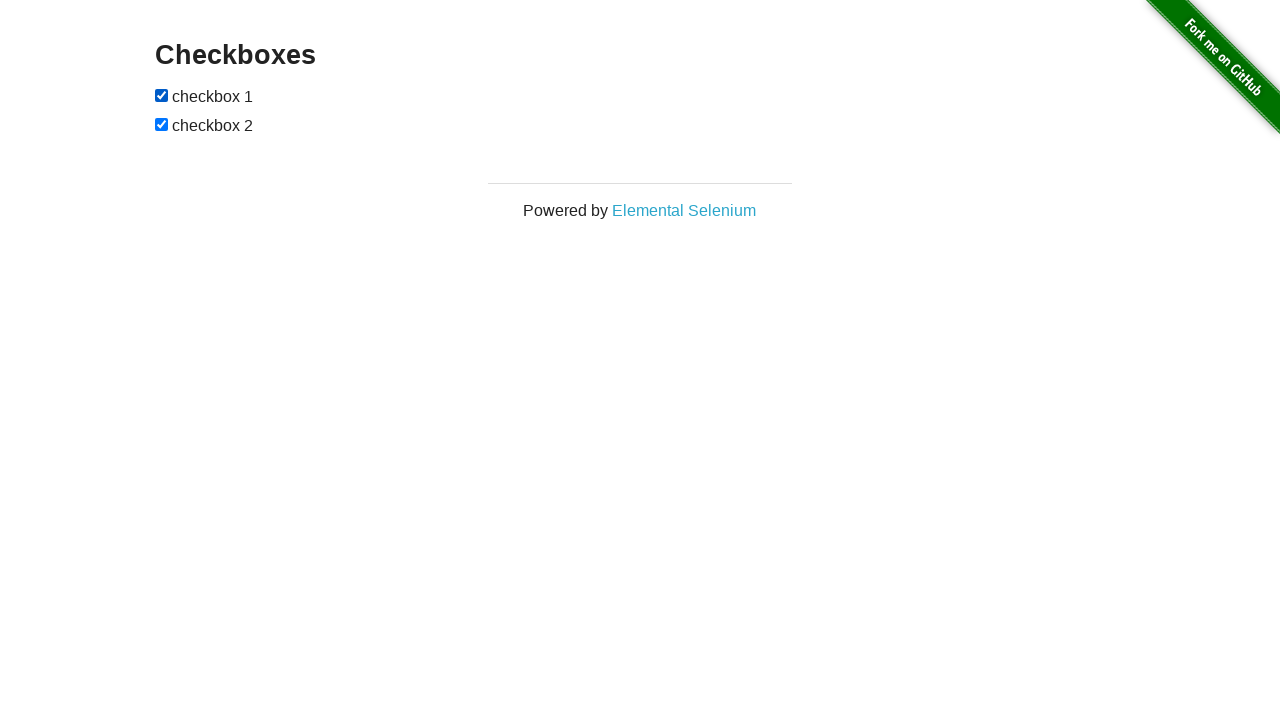